Tests table sorting on a table with helpful class attributes by clicking the Dues column header

Starting URL: http://the-internet.herokuapp.com/tables

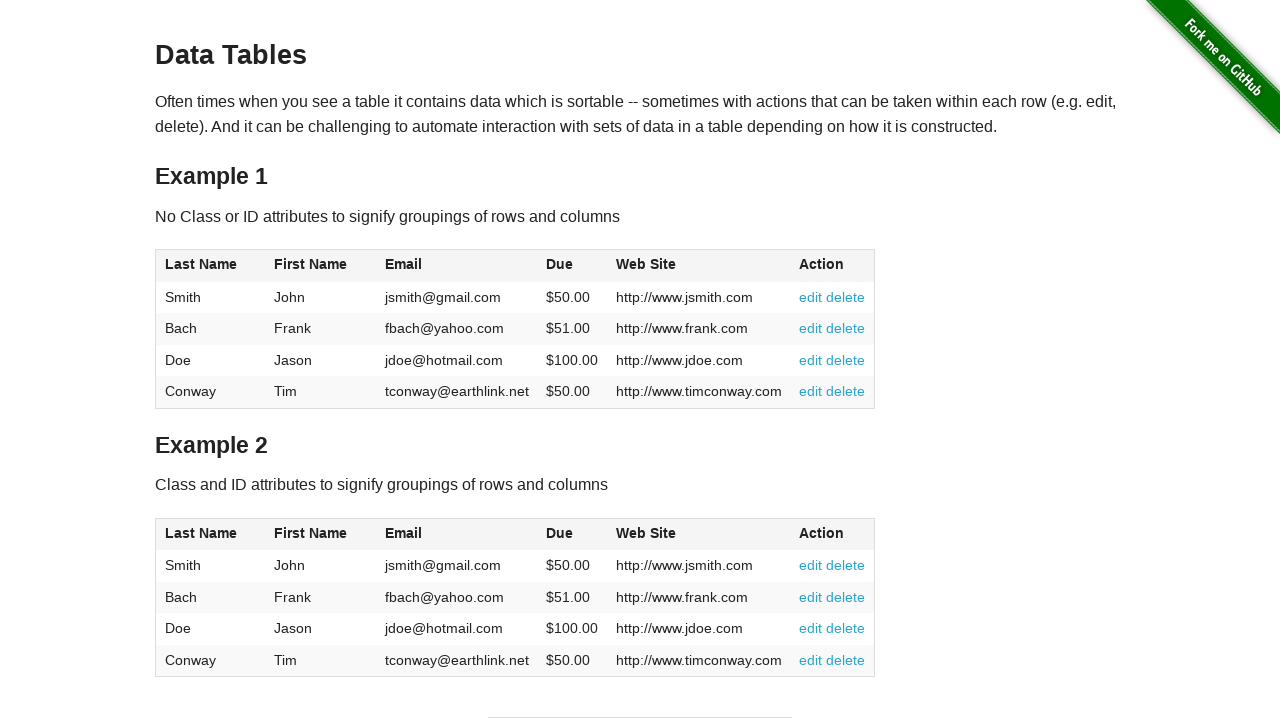

Clicked the Dues column header to sort the table at (560, 533) on #table2 thead .dues
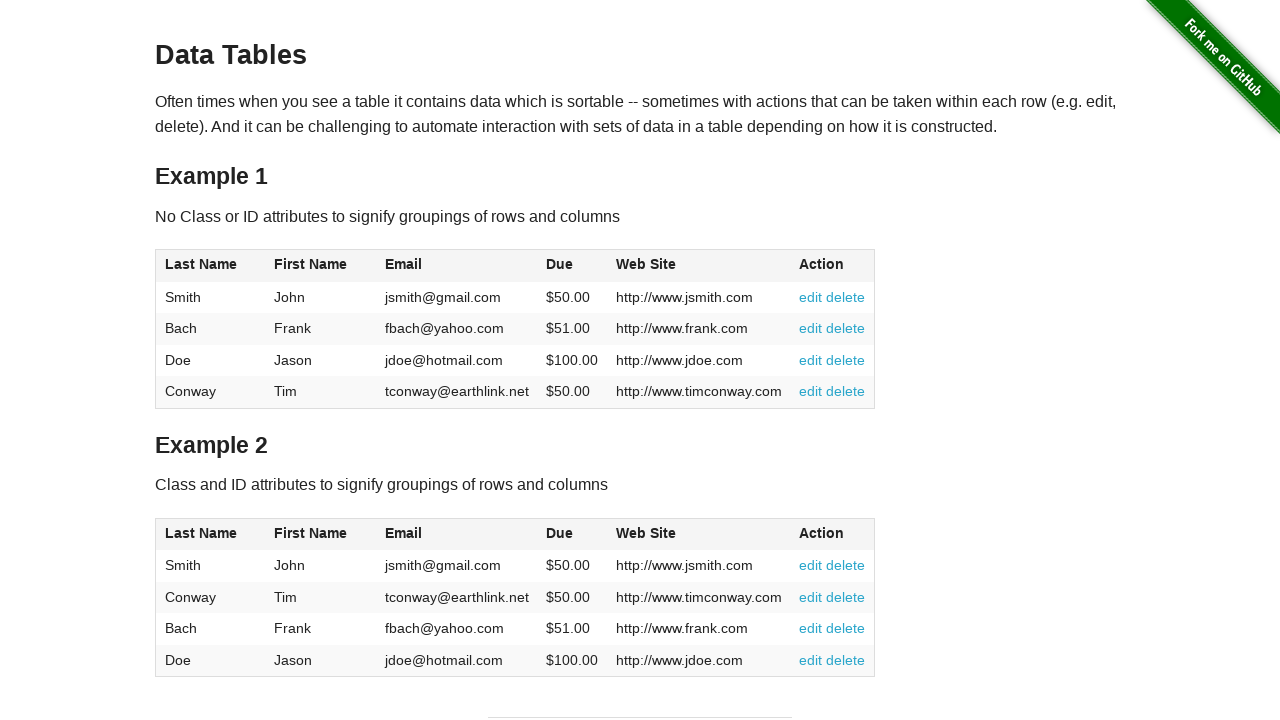

Table sorting completed and Dues column cells are visible
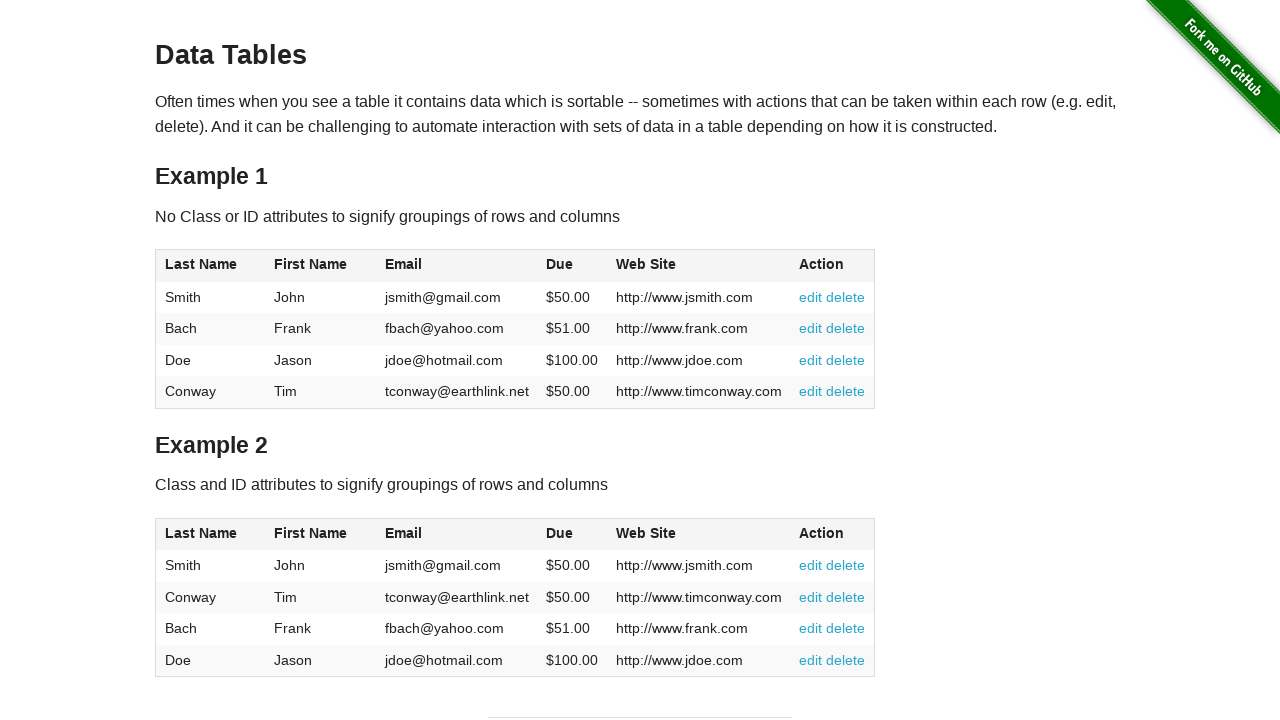

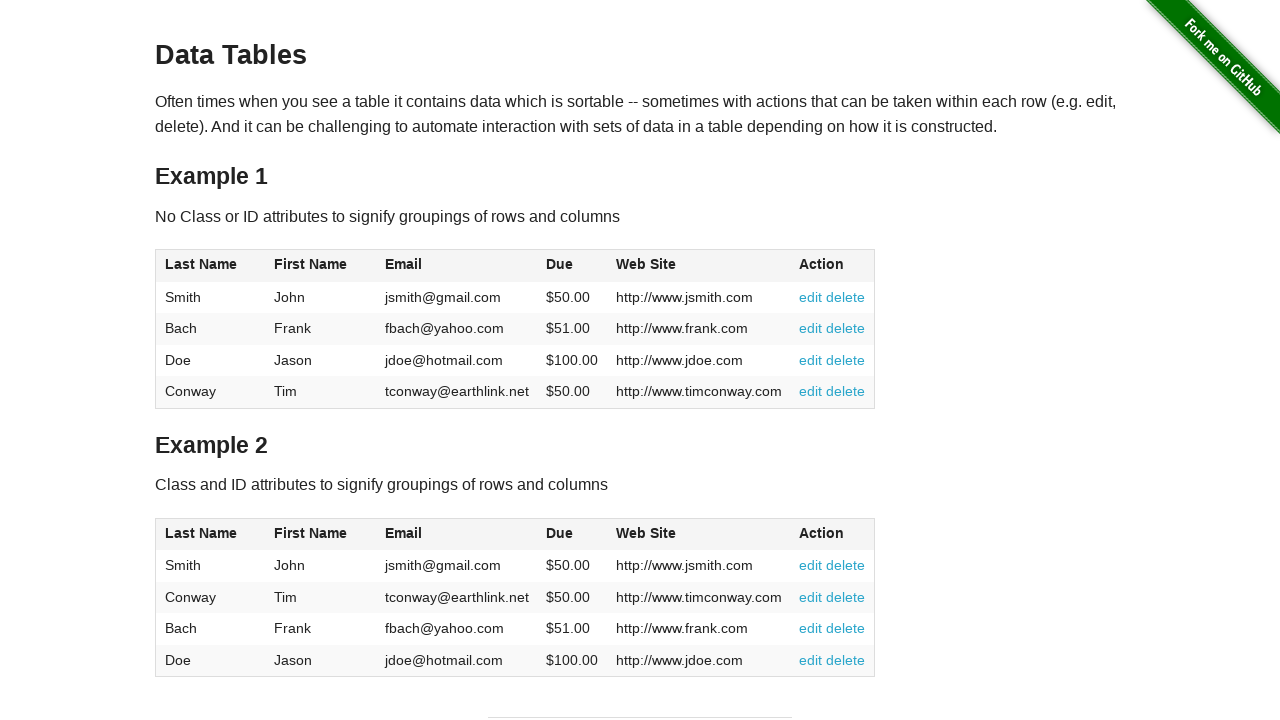